Tests keyboard actions on a text comparison tool by entering text in the first field, selecting all with Ctrl+A, copying with Ctrl+C, tabbing to the next field, and pasting with Ctrl+V

Starting URL: https://text-compare.com/

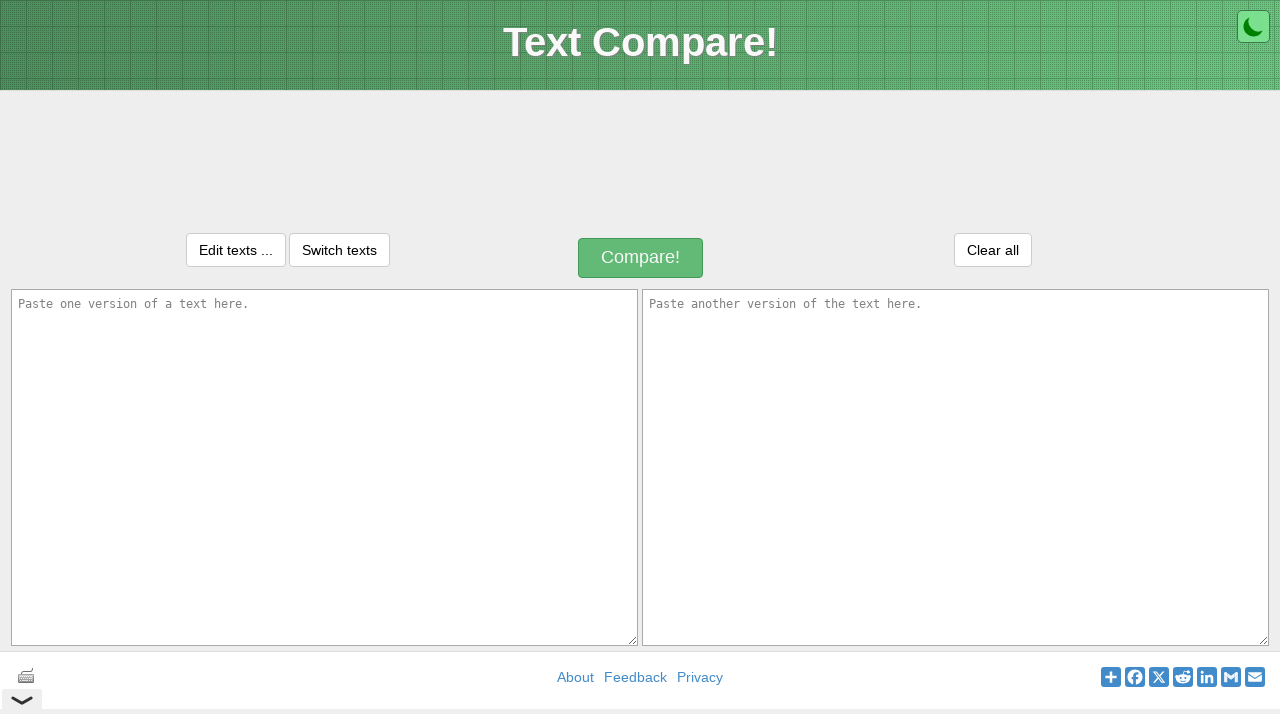

Filled first text field with 'Working on Keyboard Actions' on #inputText1
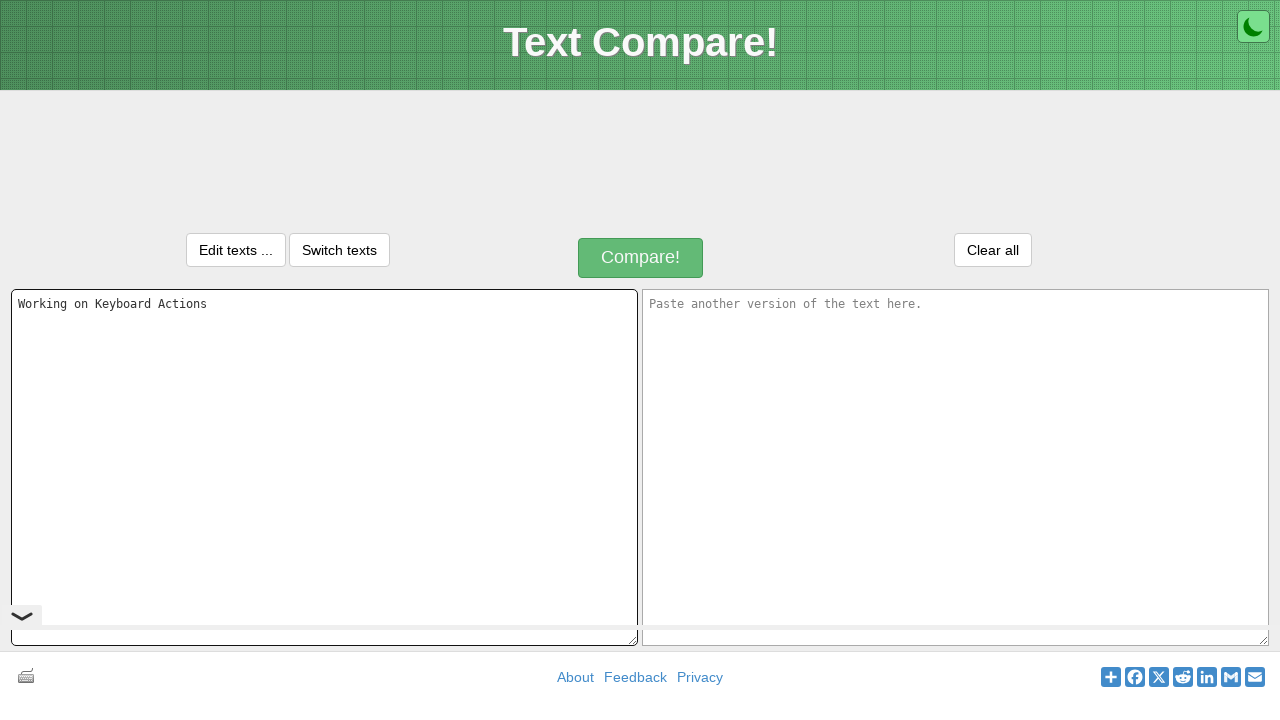

Selected all text in first field using Ctrl+A
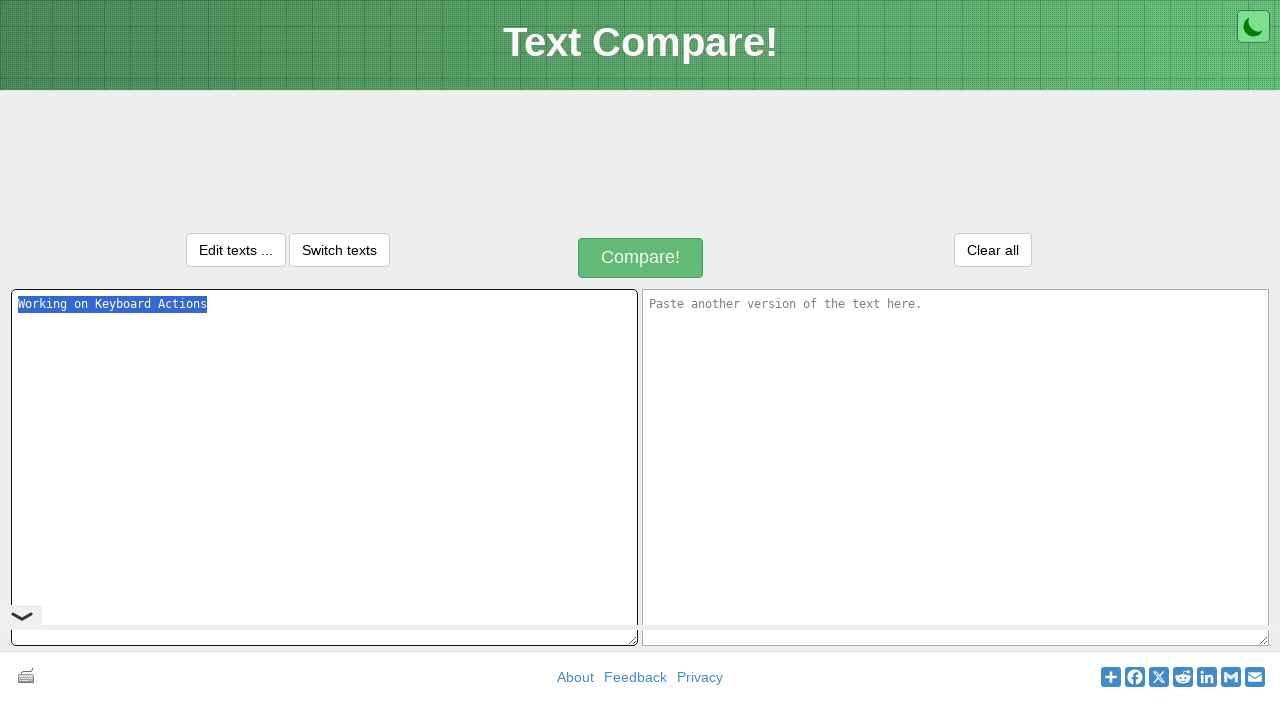

Copied selected text using Ctrl+C
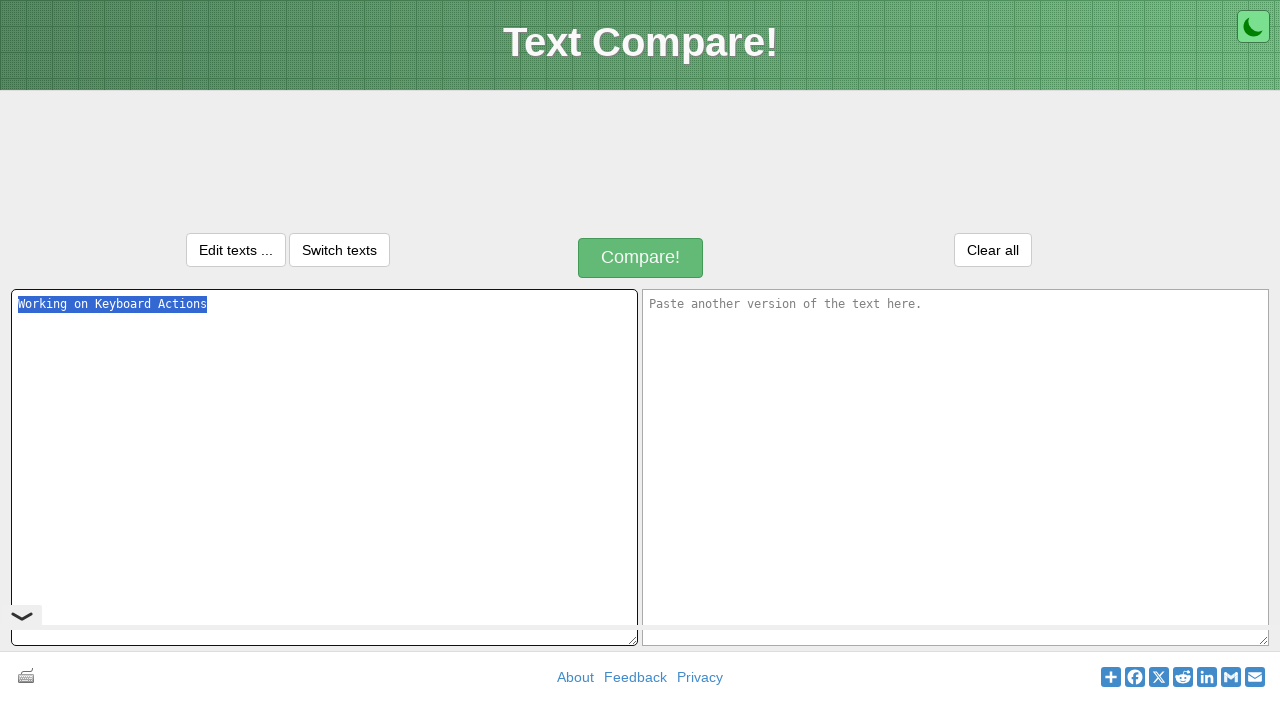

Tabbed to the next input field
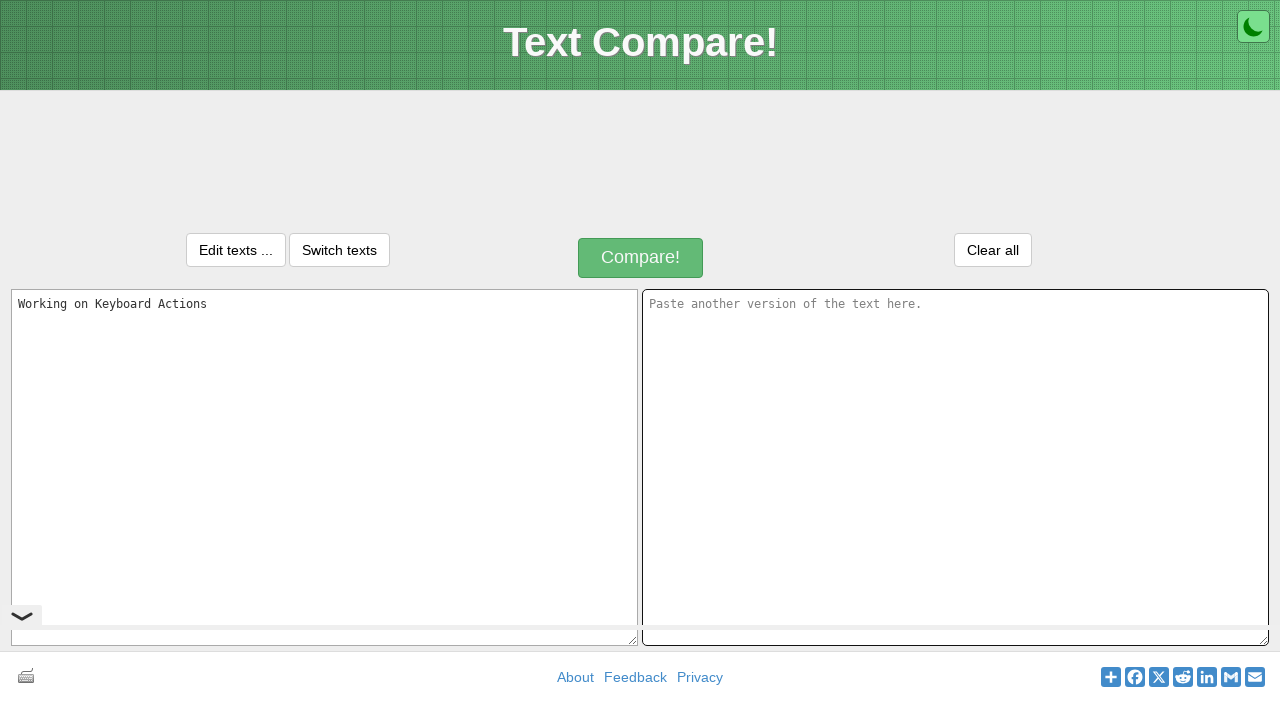

Pasted text into second field using Ctrl+V
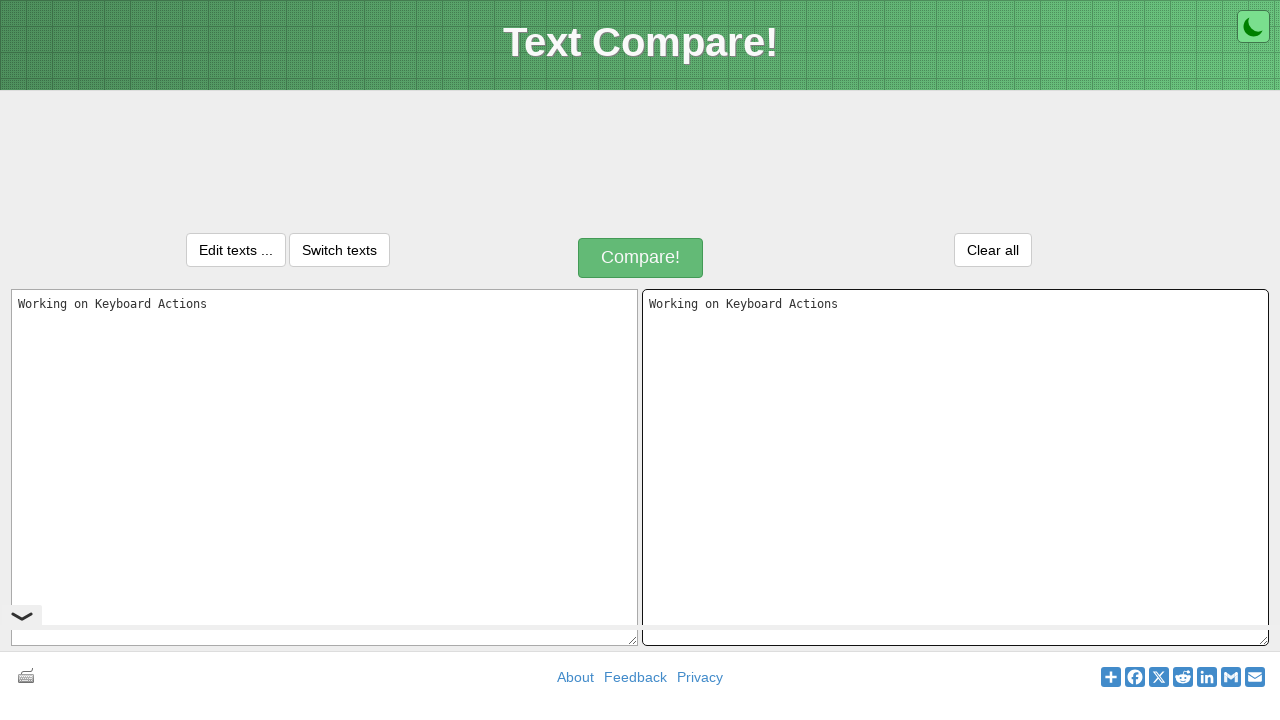

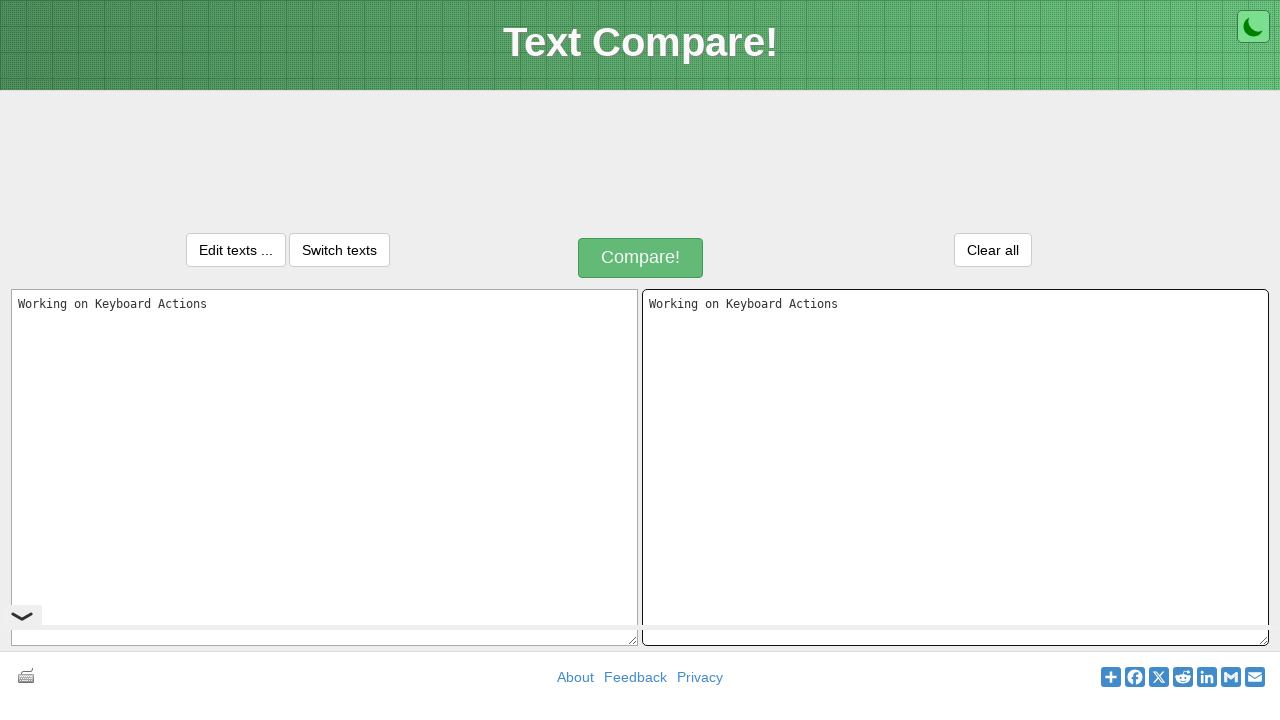